Tests an Address Book application by adding new address entries with details like nickname, contact, company, city, country, and type, then deleting entries and verifying the changes in the results table

Starting URL: https://webapps.tekstac.com/AddressBook/

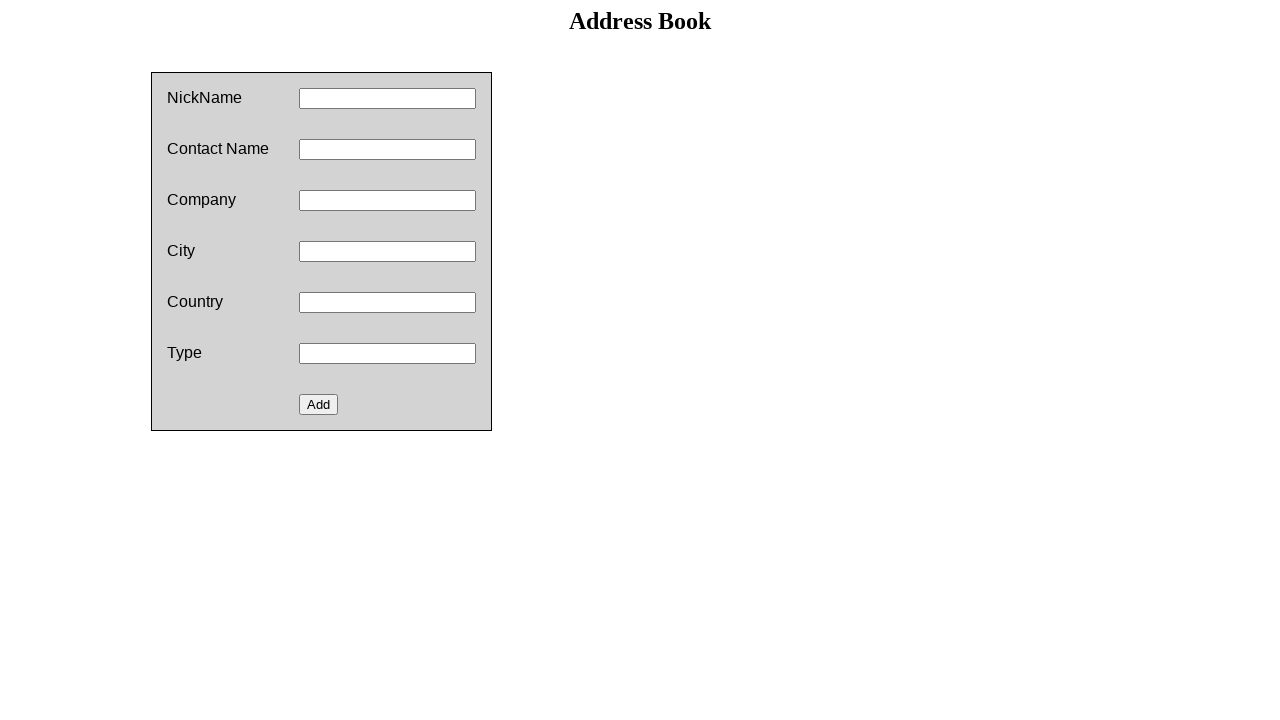

Address Book heading loaded and confirmed page is ready
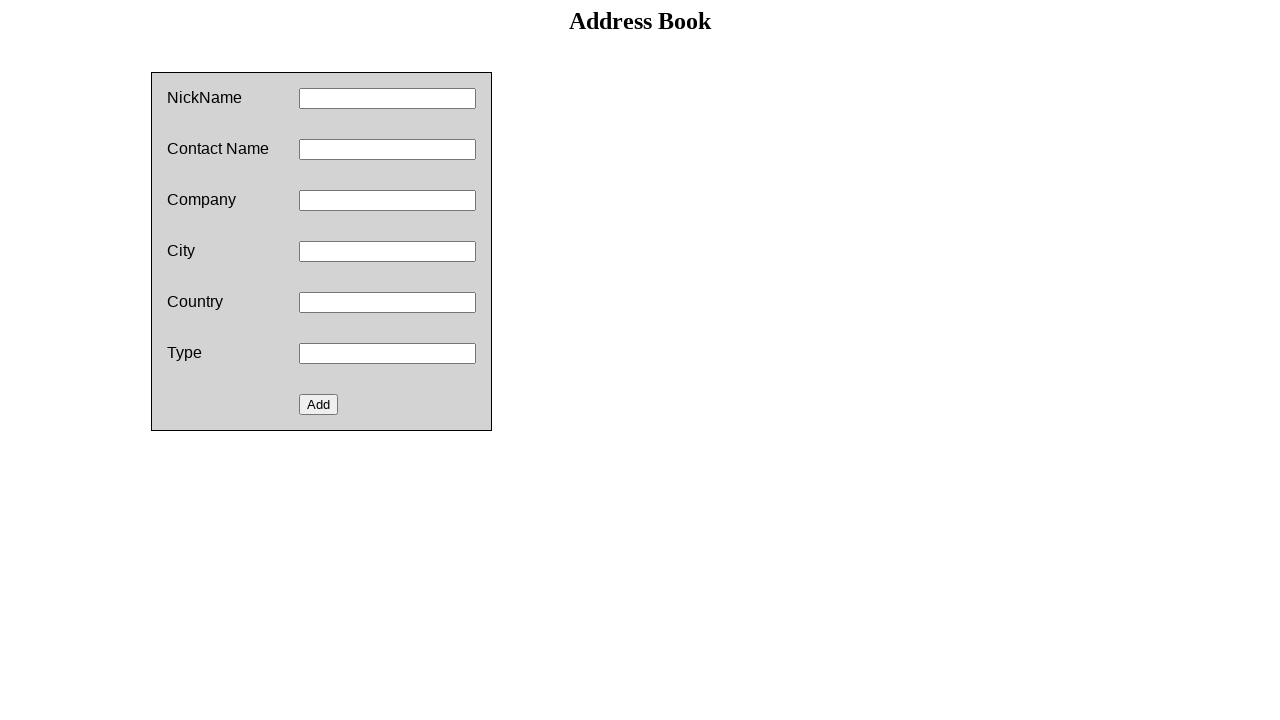

Filled nickname field with 'John Doe' on #nickname
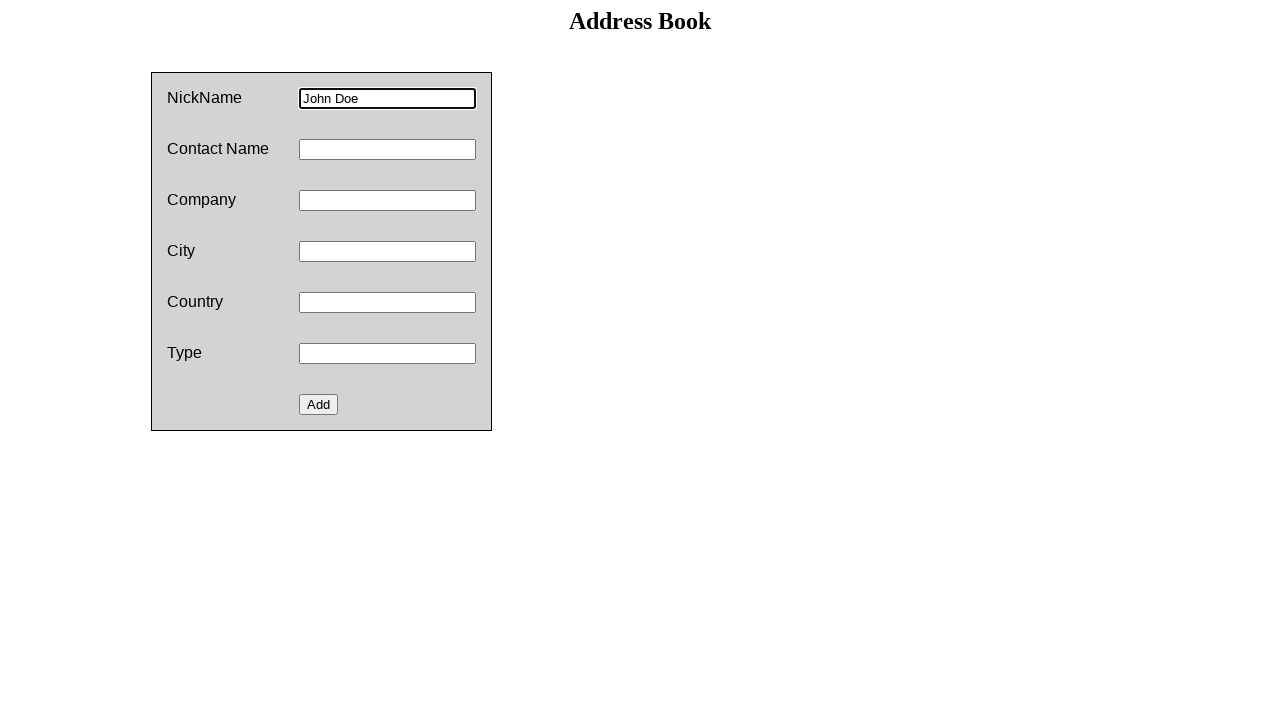

Filled contact field with '9876543210' on #contact
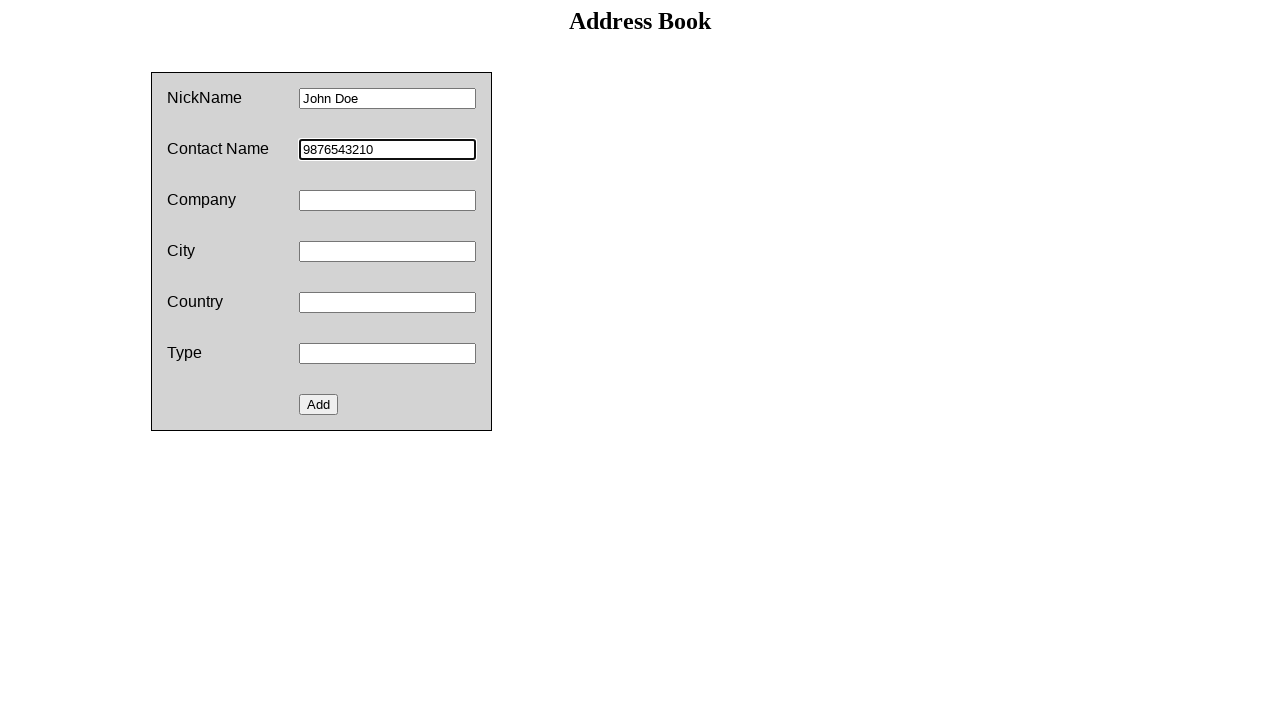

Filled company field with 'Tech Corp' on #company
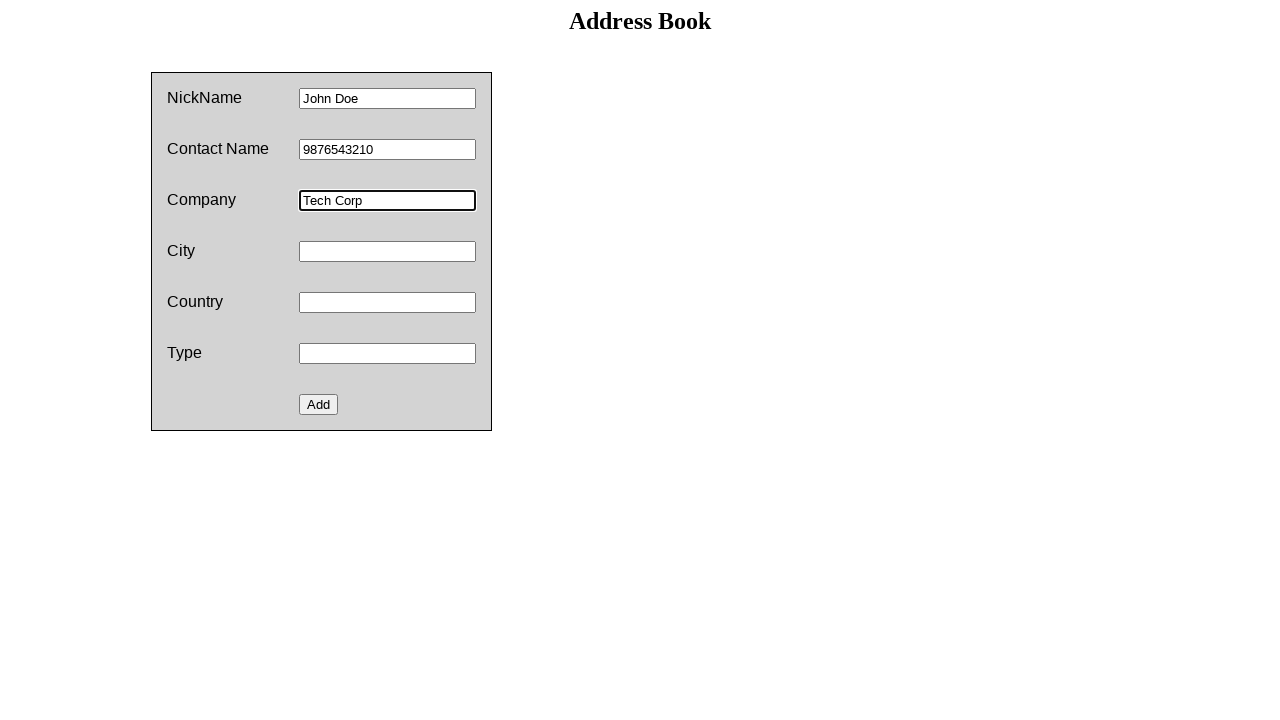

Filled city field with 'San Francisco' on #city
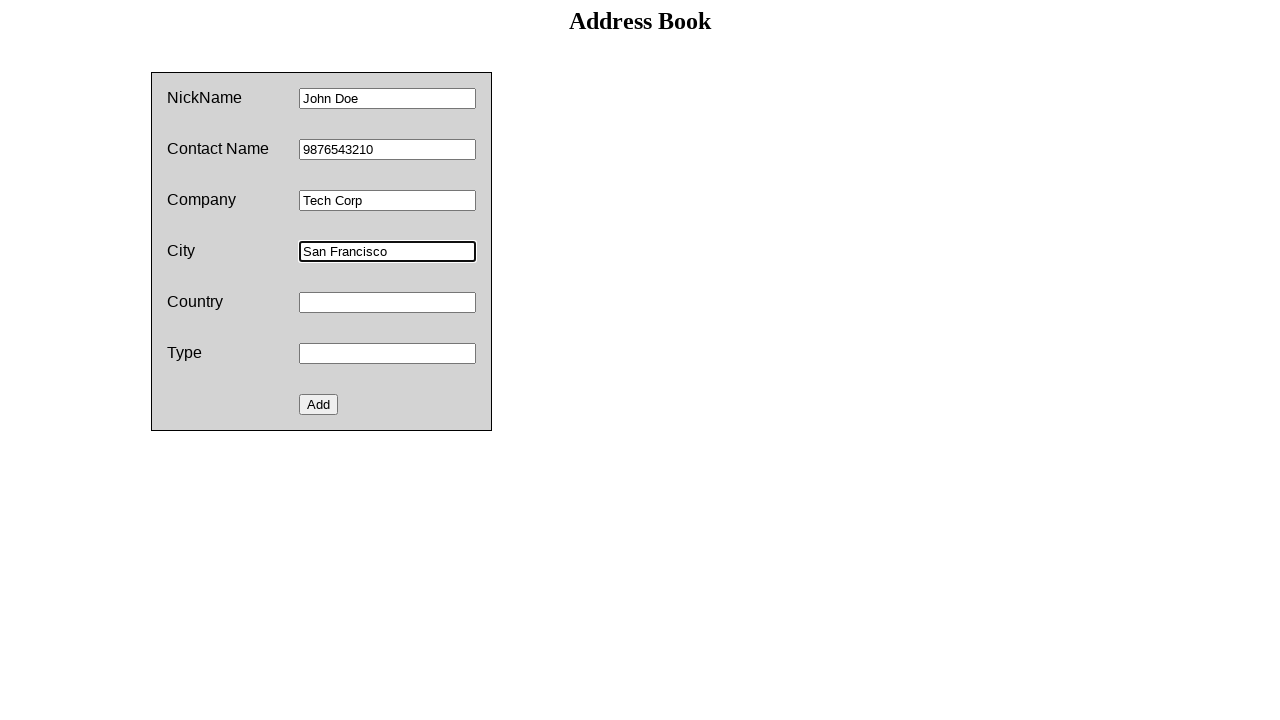

Filled country field with 'USA' on #country
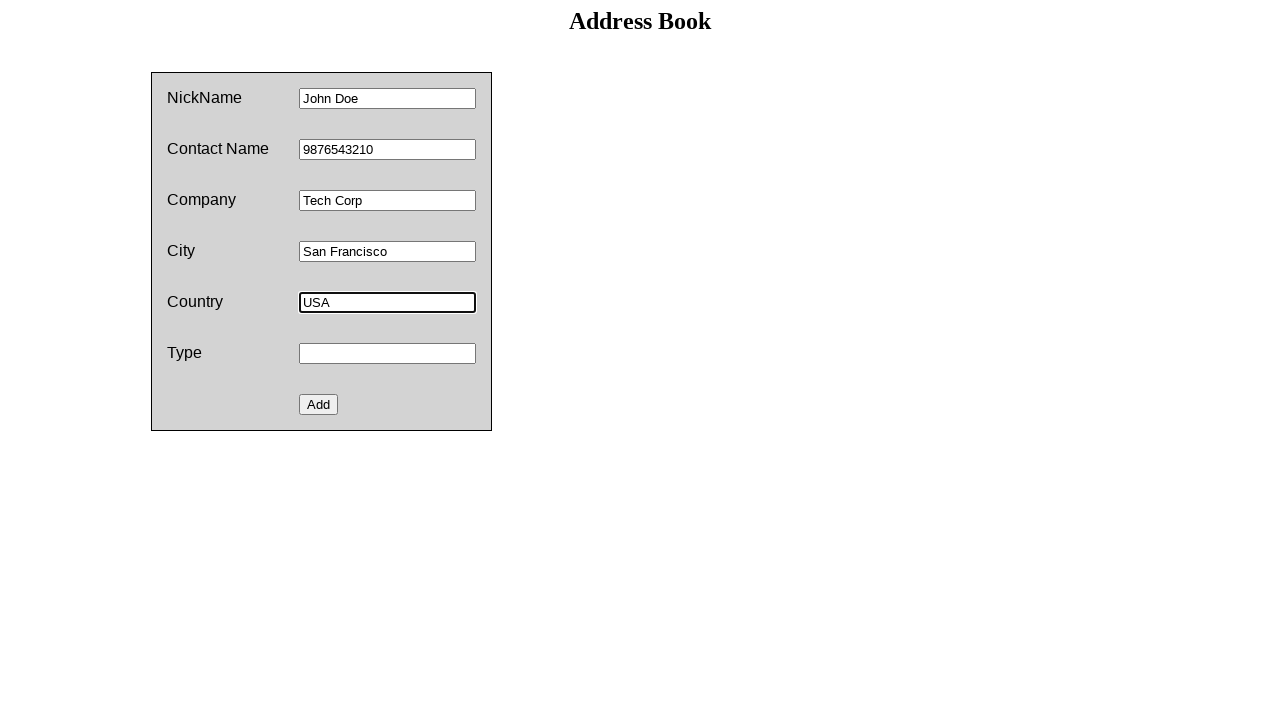

Filled type field with 'Business' on #type
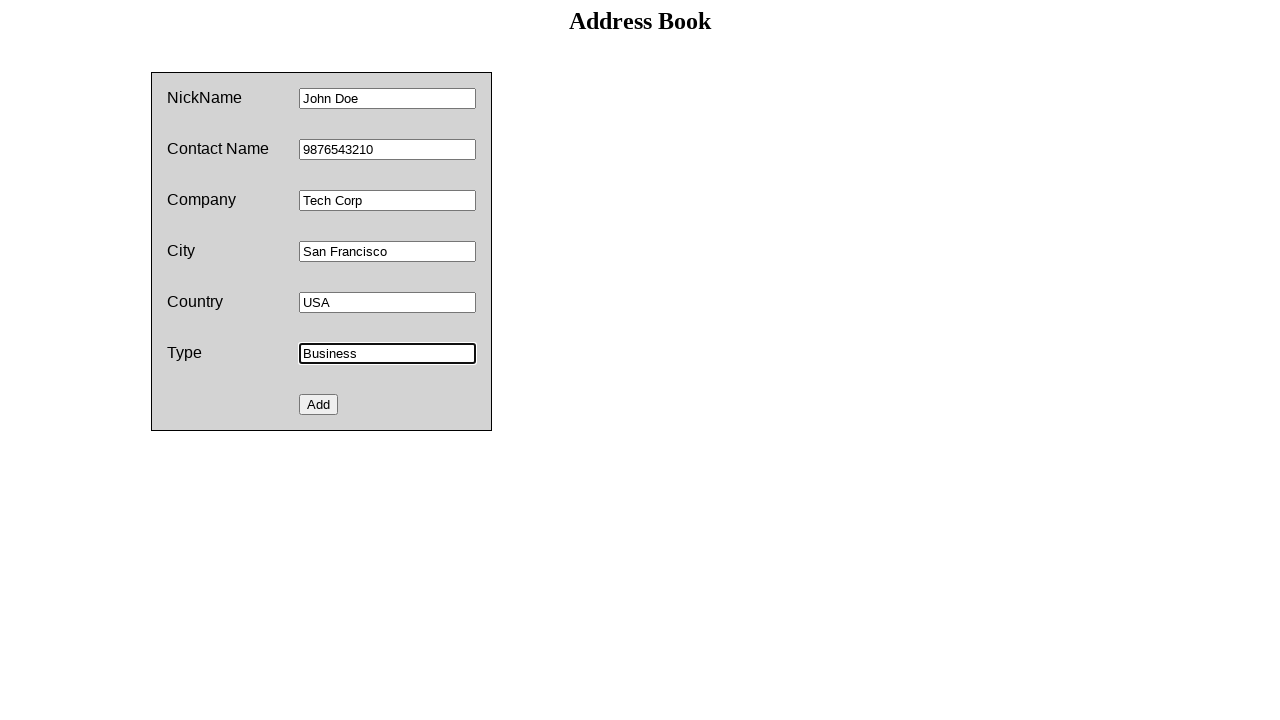

Clicked add button to submit the address entry at (319, 404) on #add
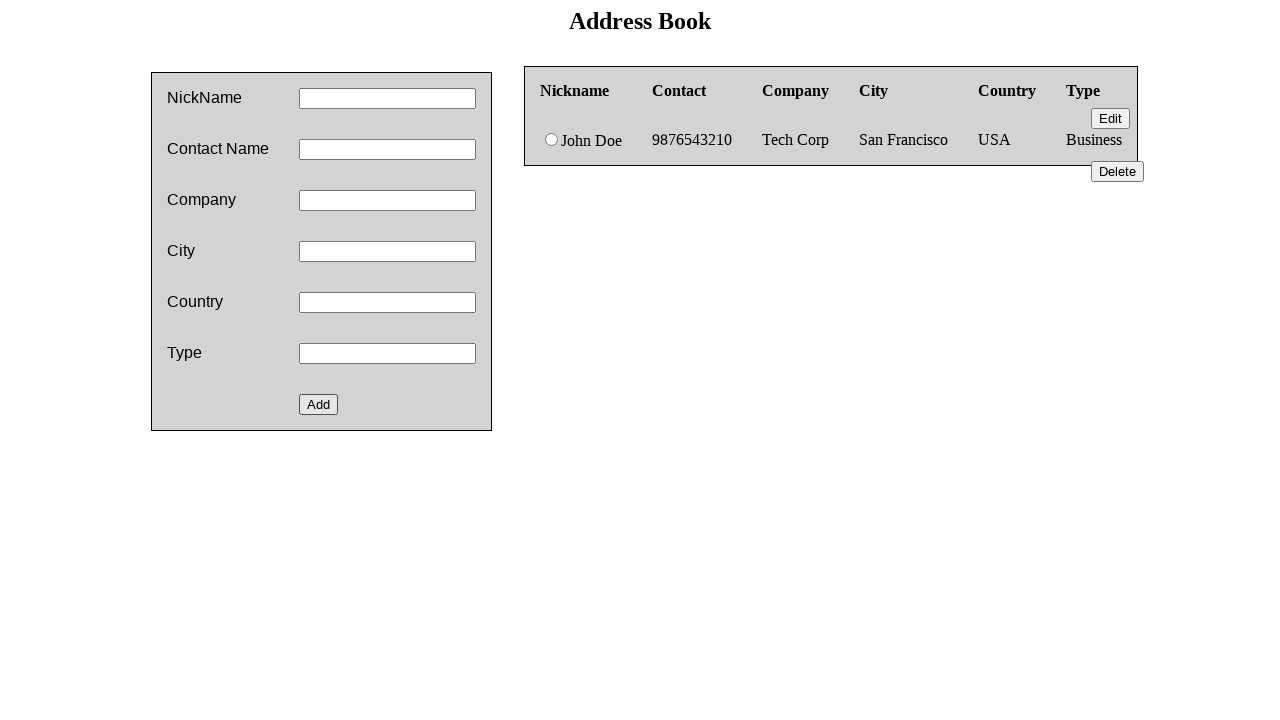

Result table loaded after adding the address
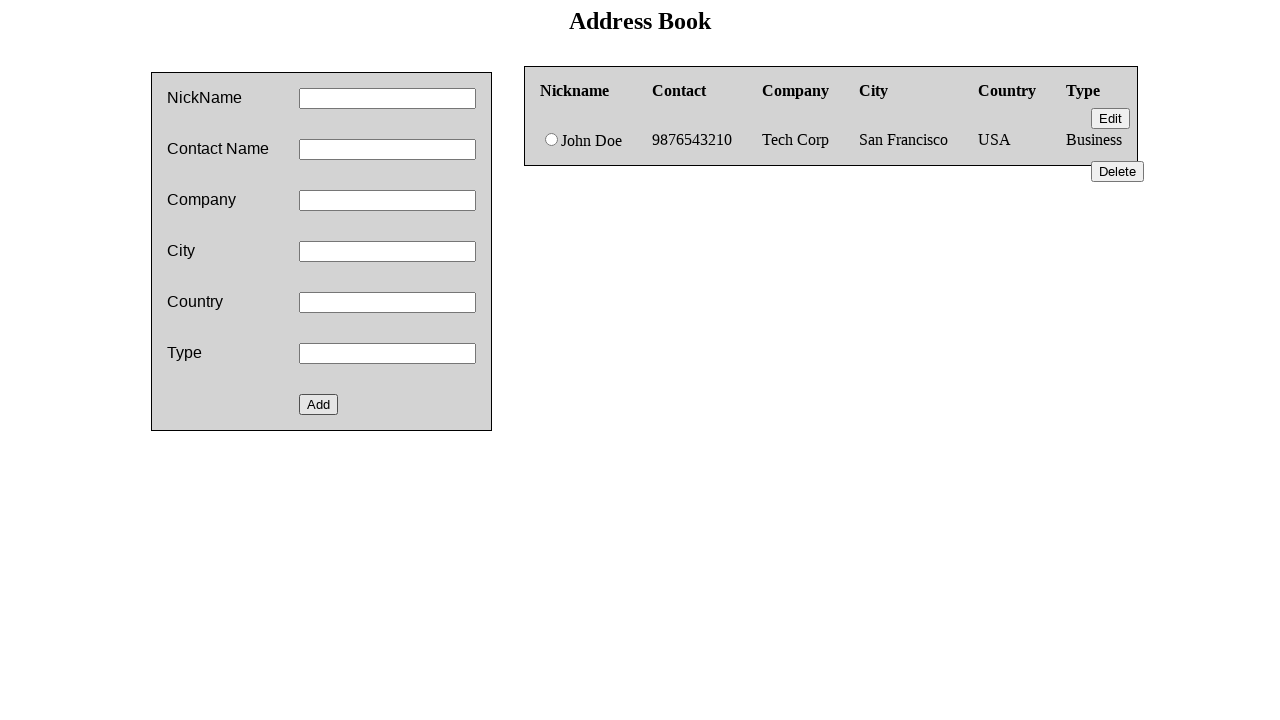

Retrieved table content to verify added address
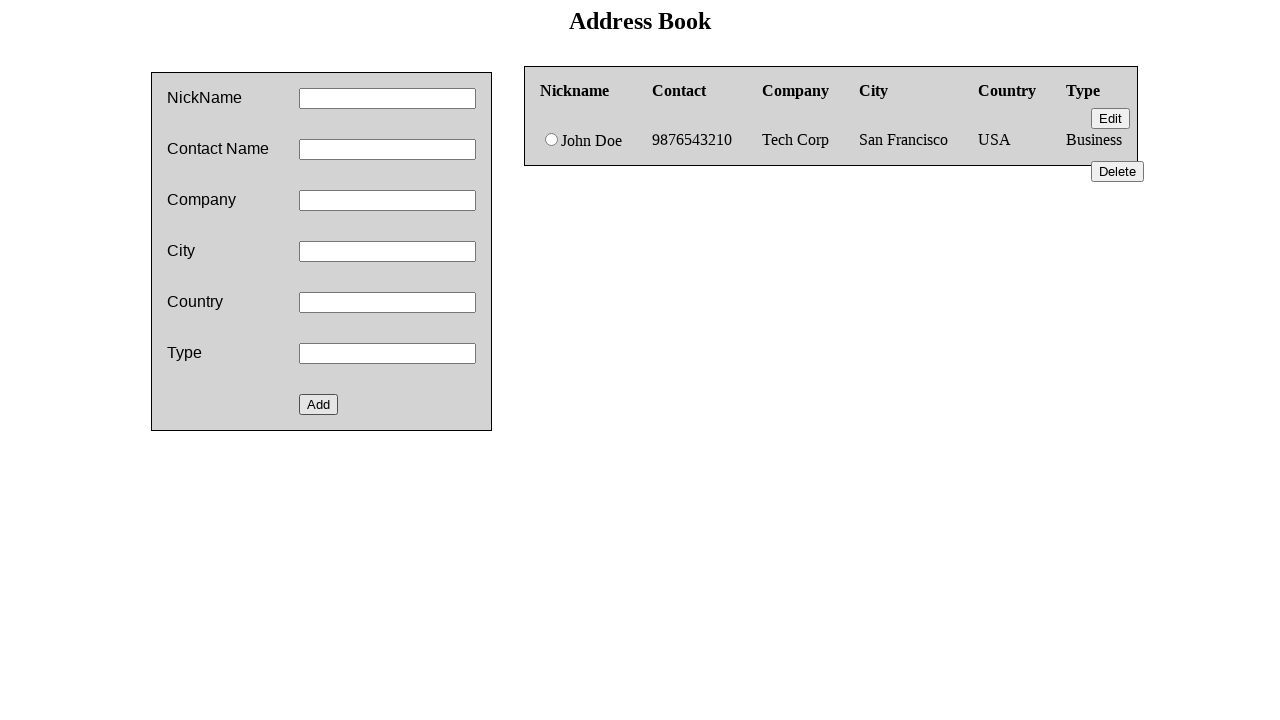

Verified 'John Doe' nickname is present in the table
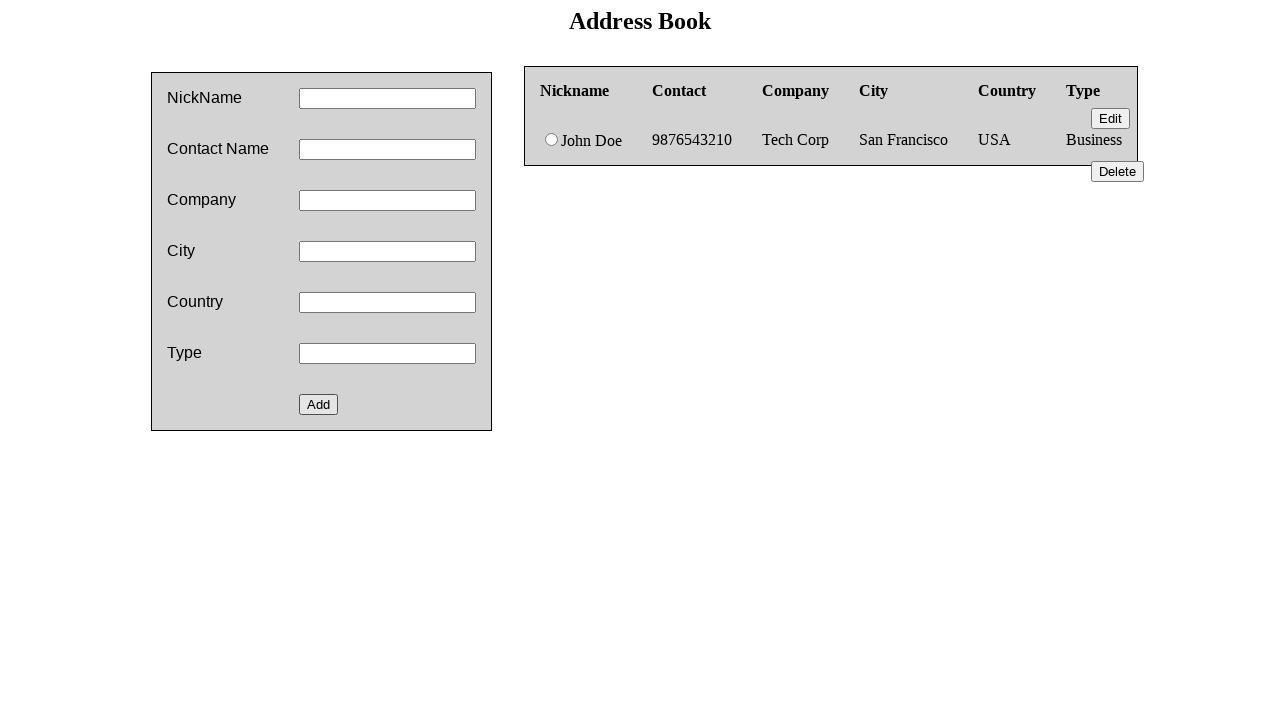

Verified '9876543210' contact is present in the table
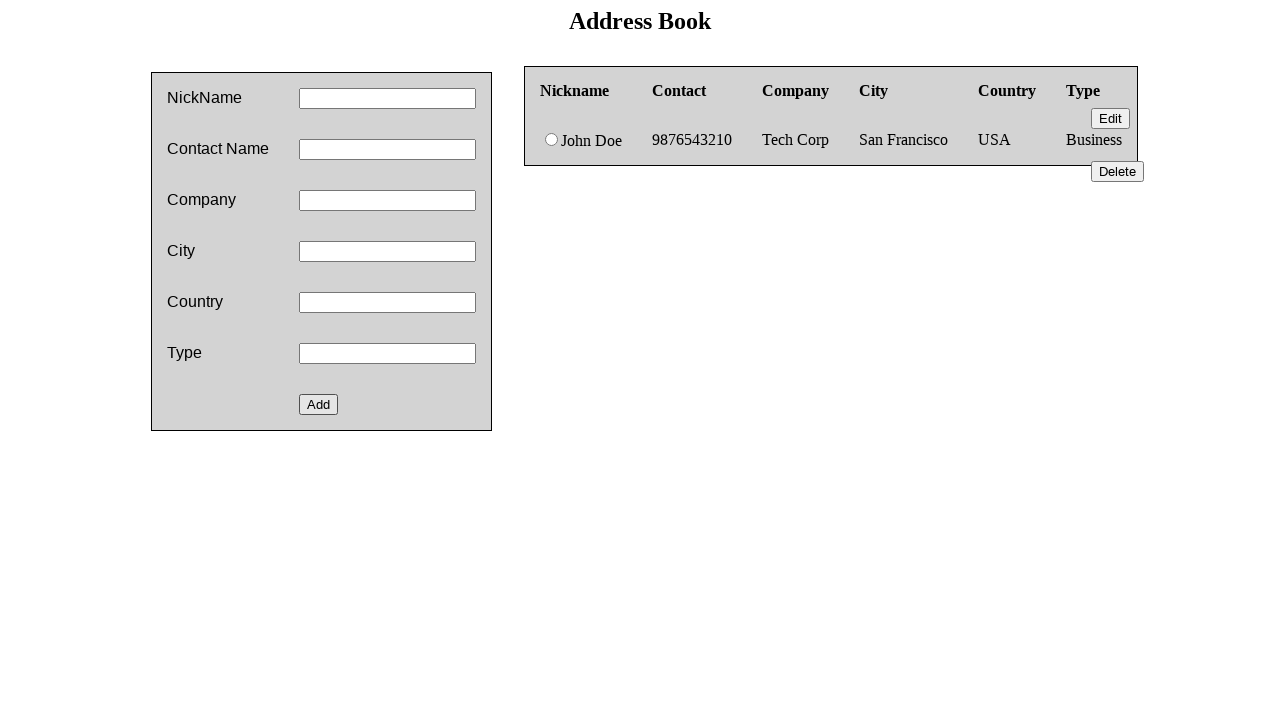

Verified 'Tech Corp' company is present in the table
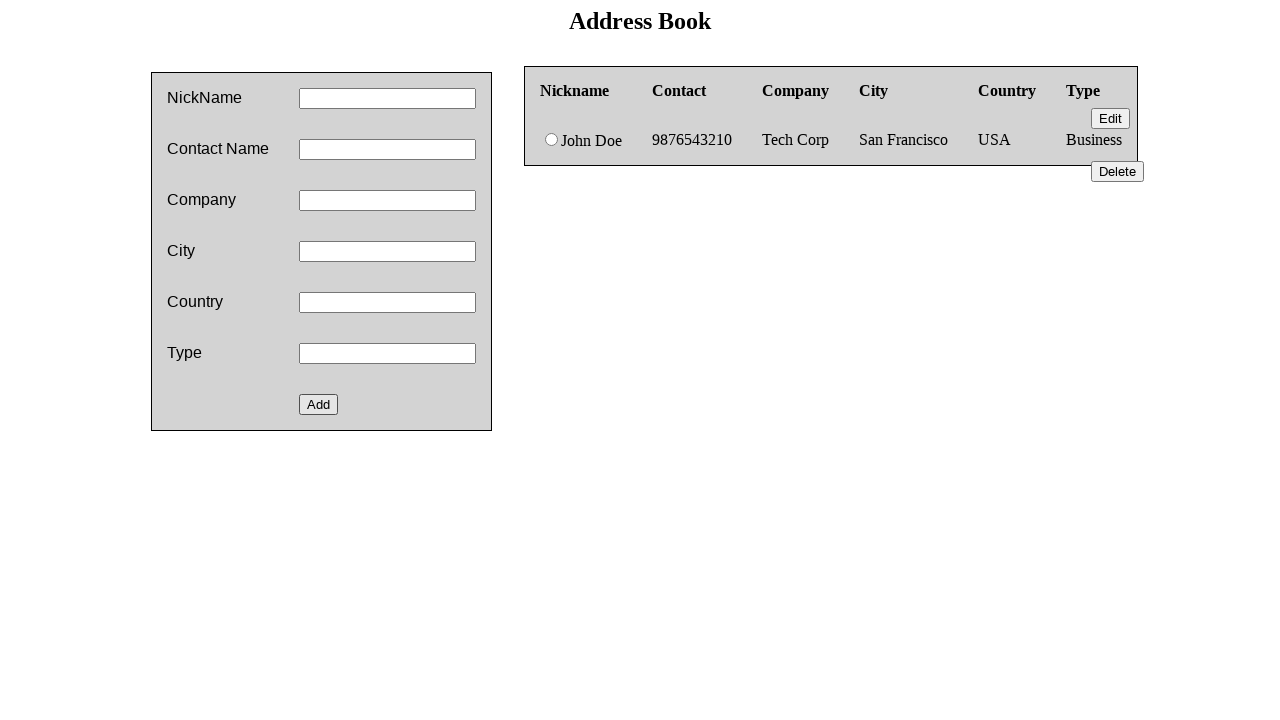

Verified 'San Francisco' city is present in the table
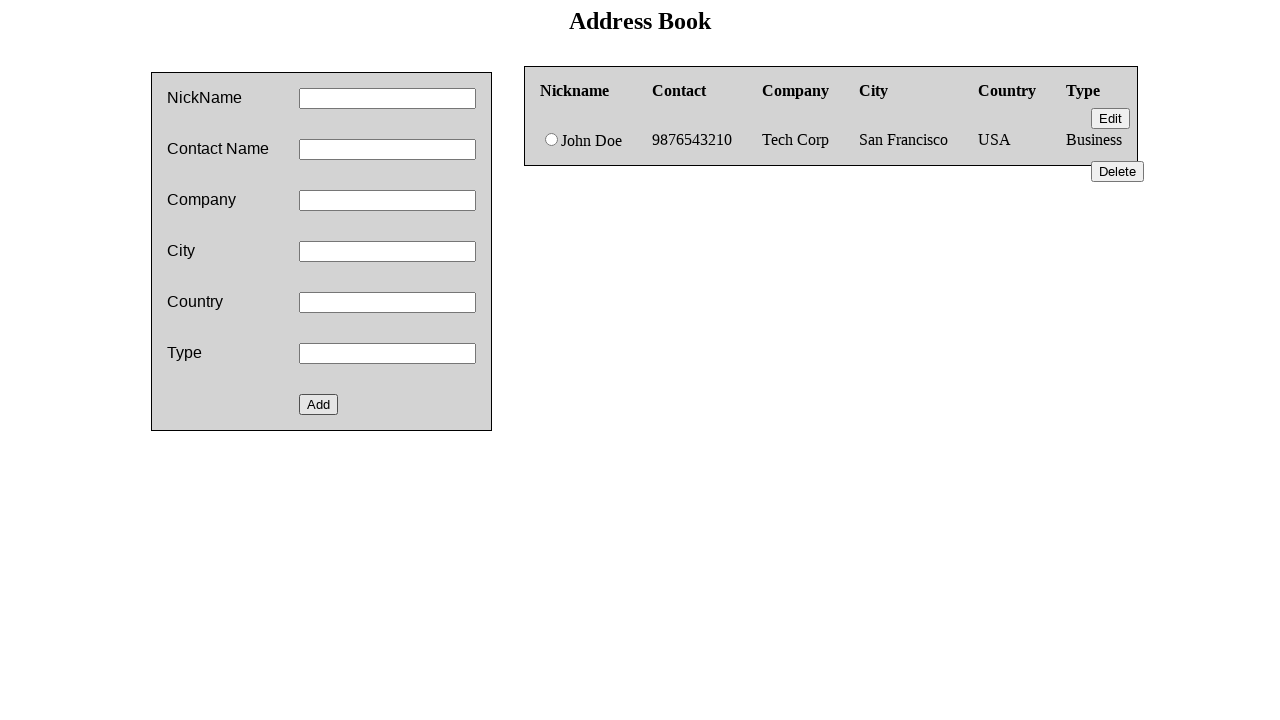

Verified 'USA' country is present in the table
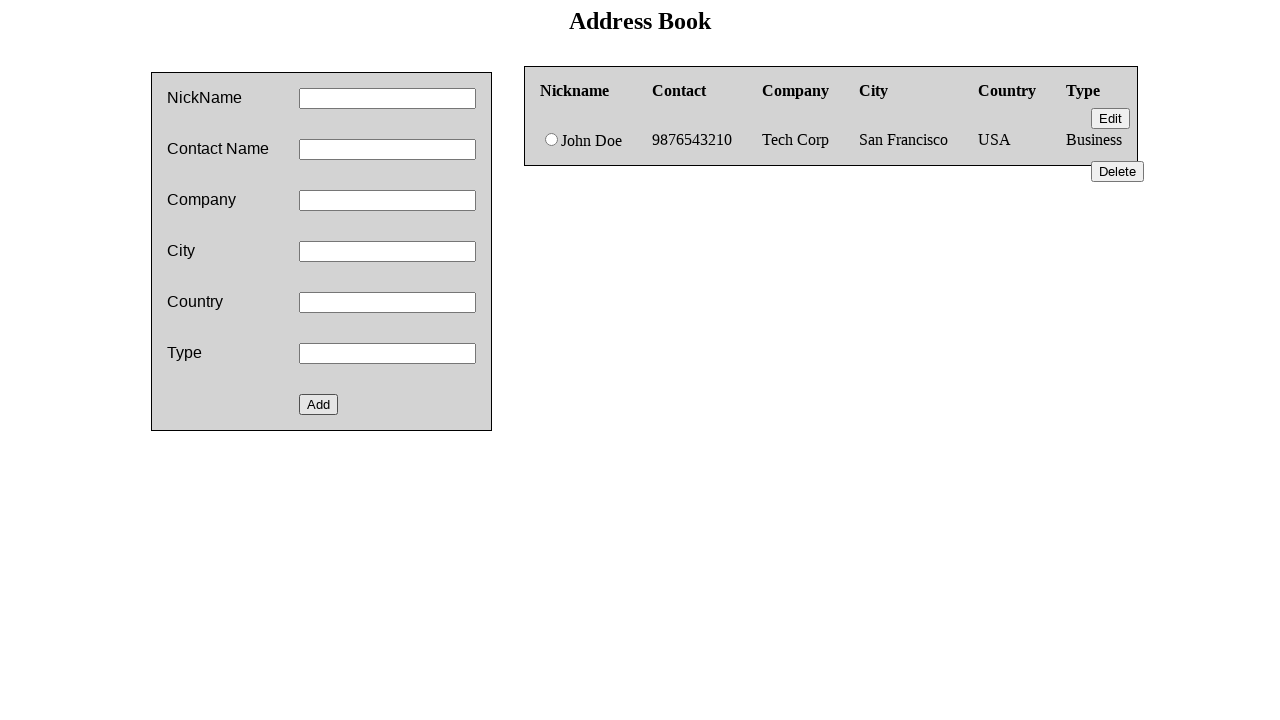

Verified 'Business' type is present in the table
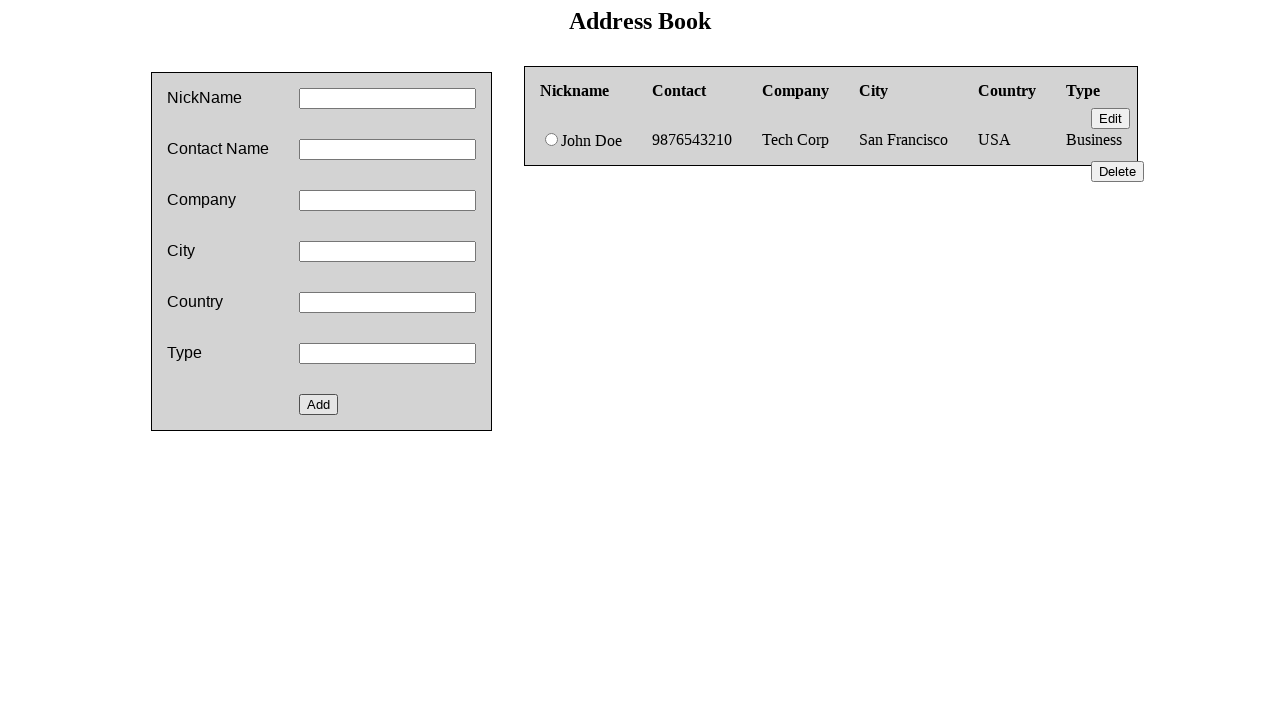

Selected the first address entry radio button at (552, 140) on #radio0
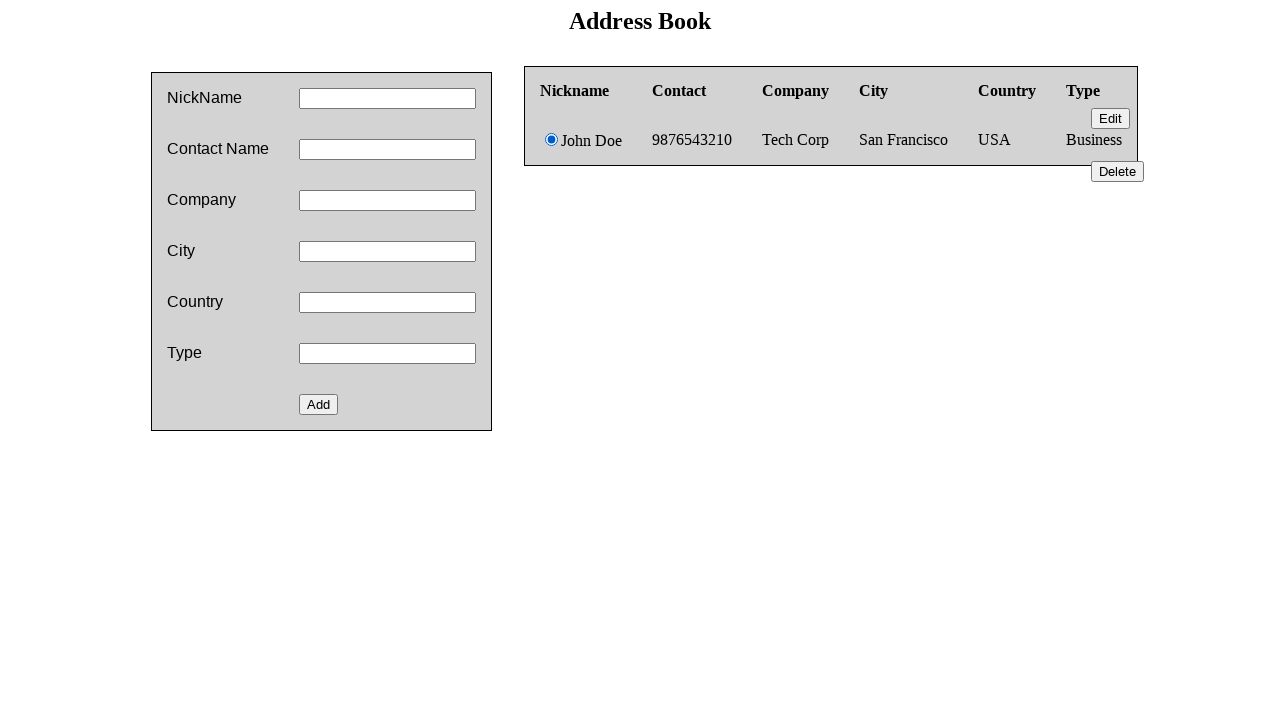

Clicked delete button to remove the selected address at (1118, 172) on #delete
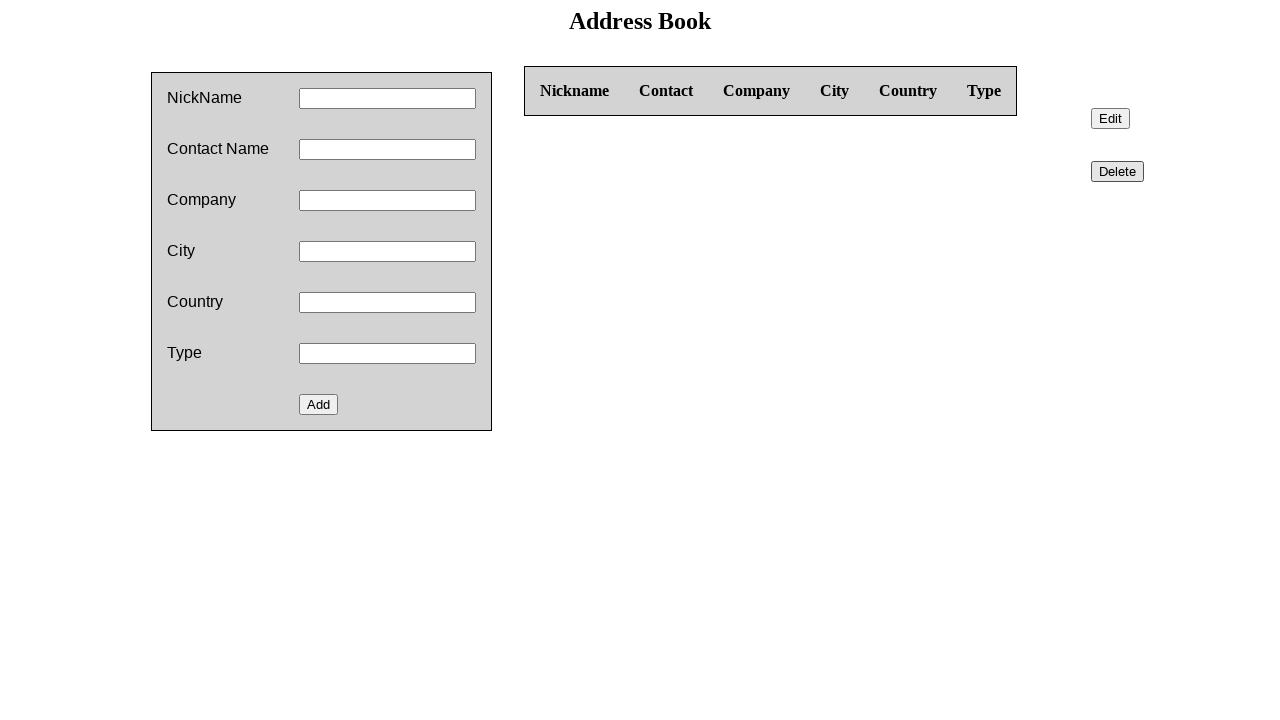

Waited for deletion to complete
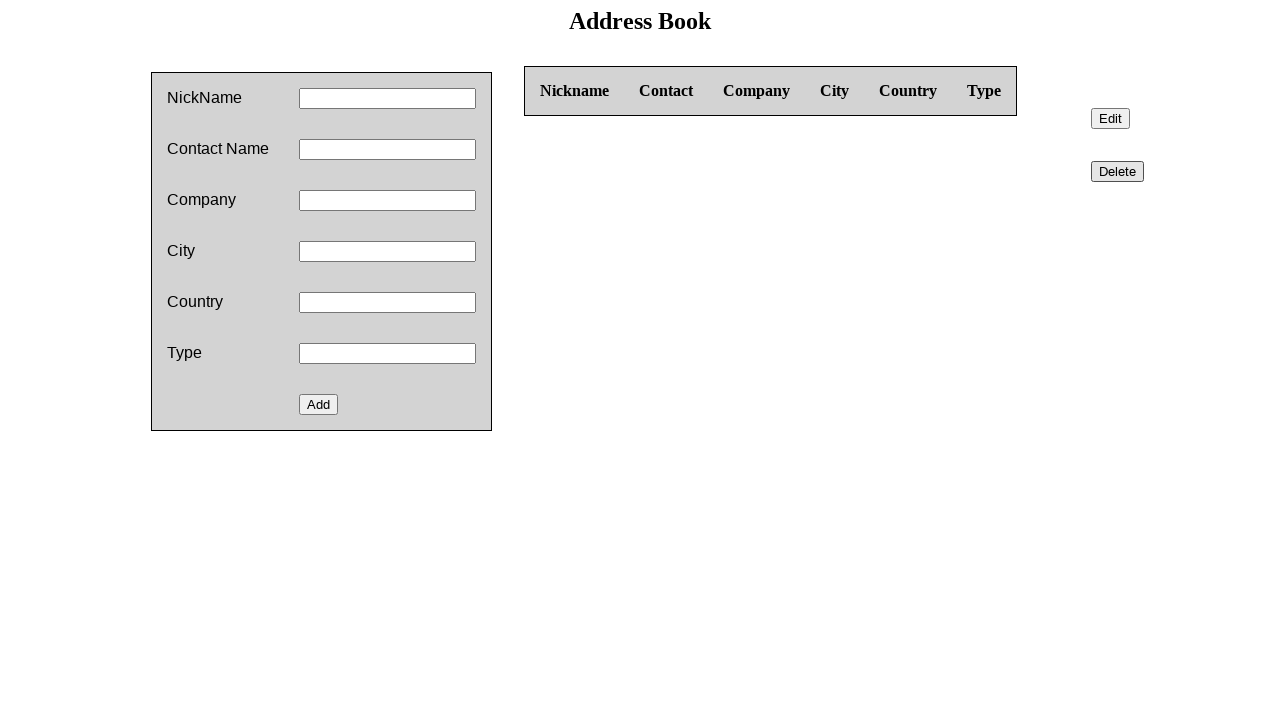

Retrieved updated table content to verify deletion
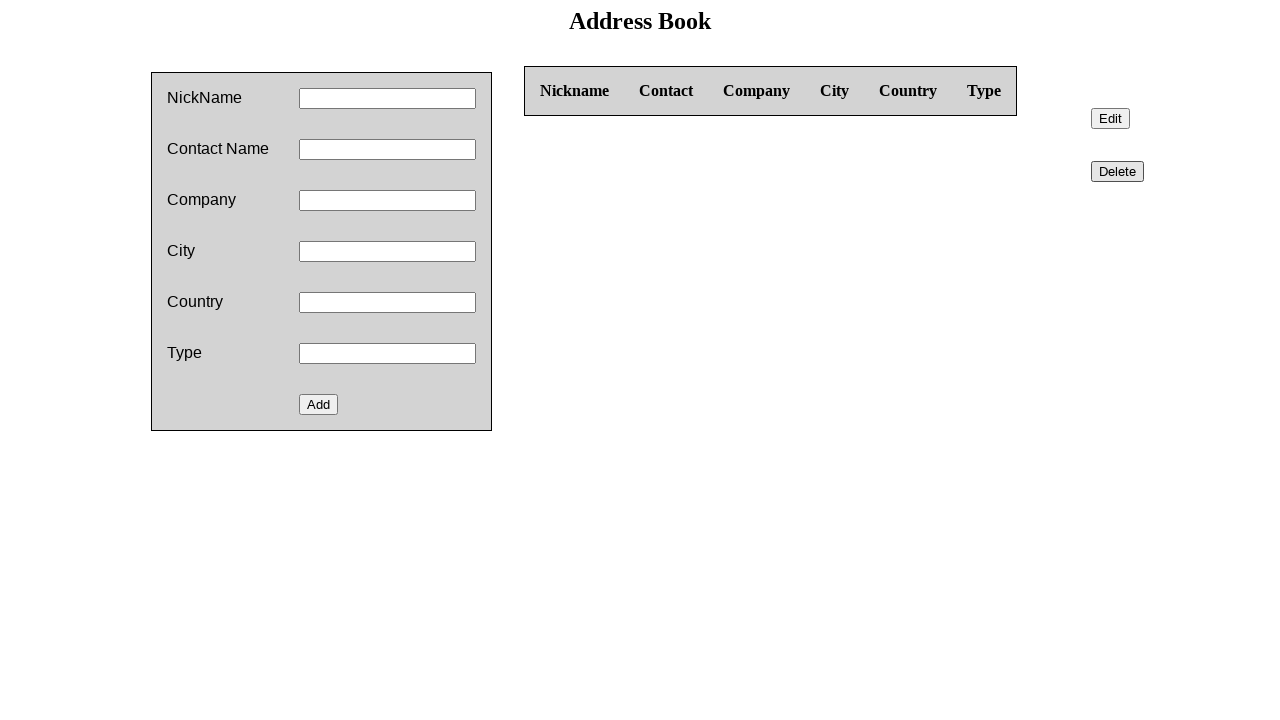

Verified 'John Doe' is no longer in the table
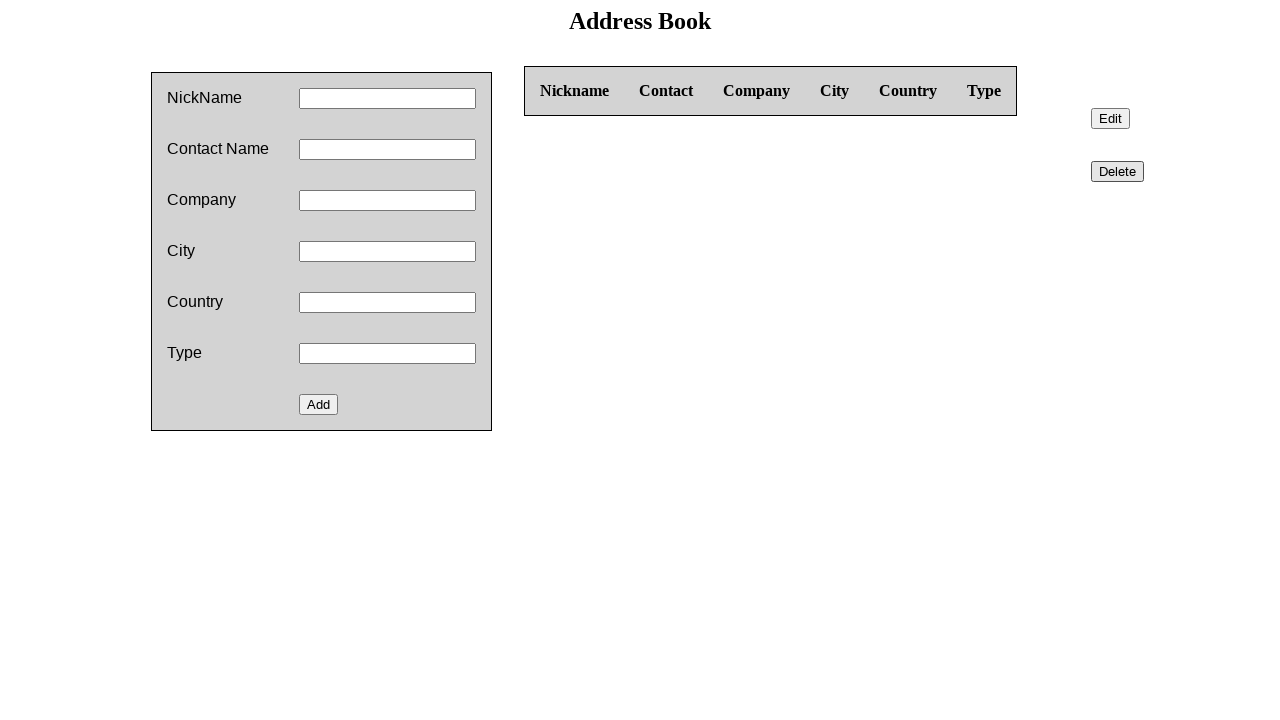

Verified '9876543210' is no longer in the table
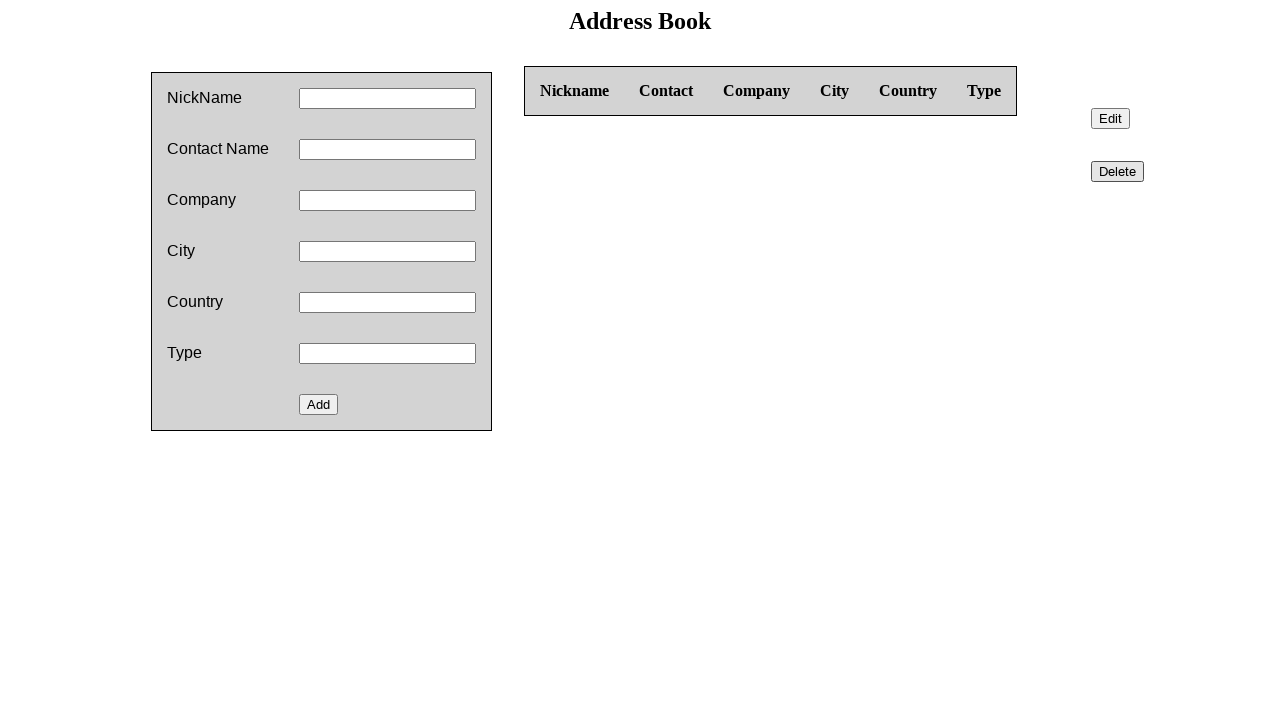

Verified 'Tech Corp' is no longer in the table
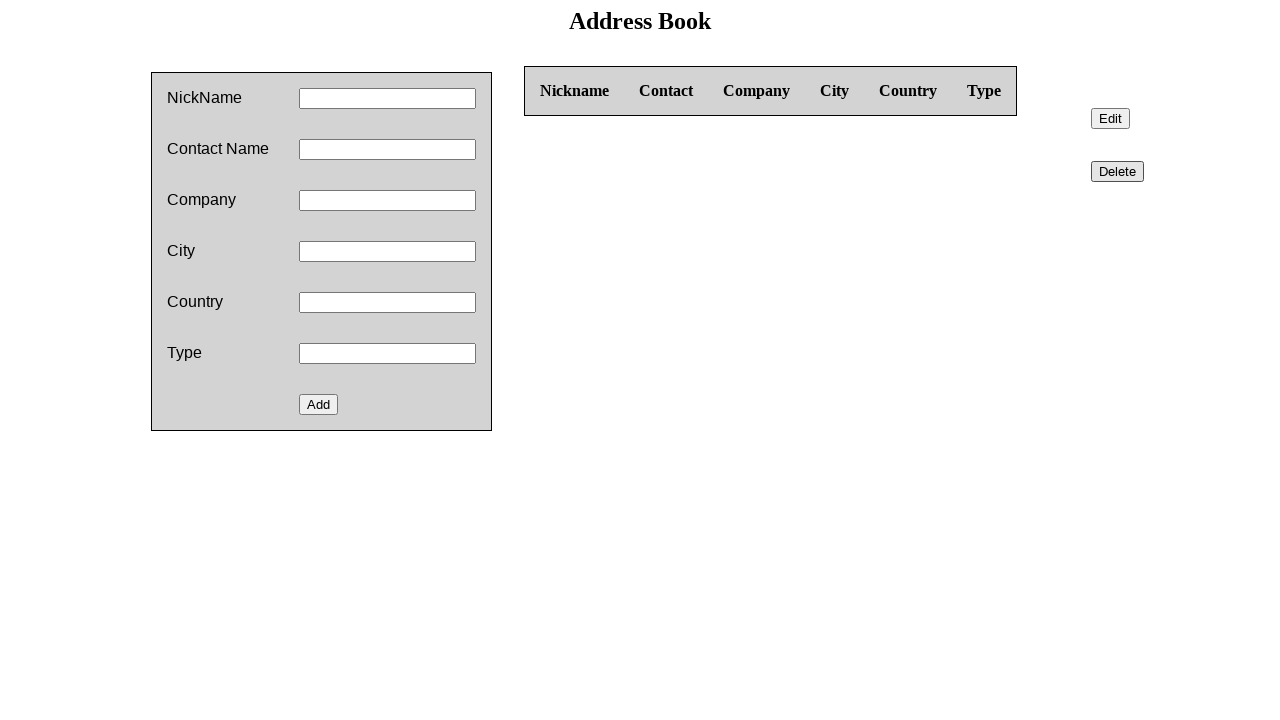

Verified 'San Francisco' is no longer in the table
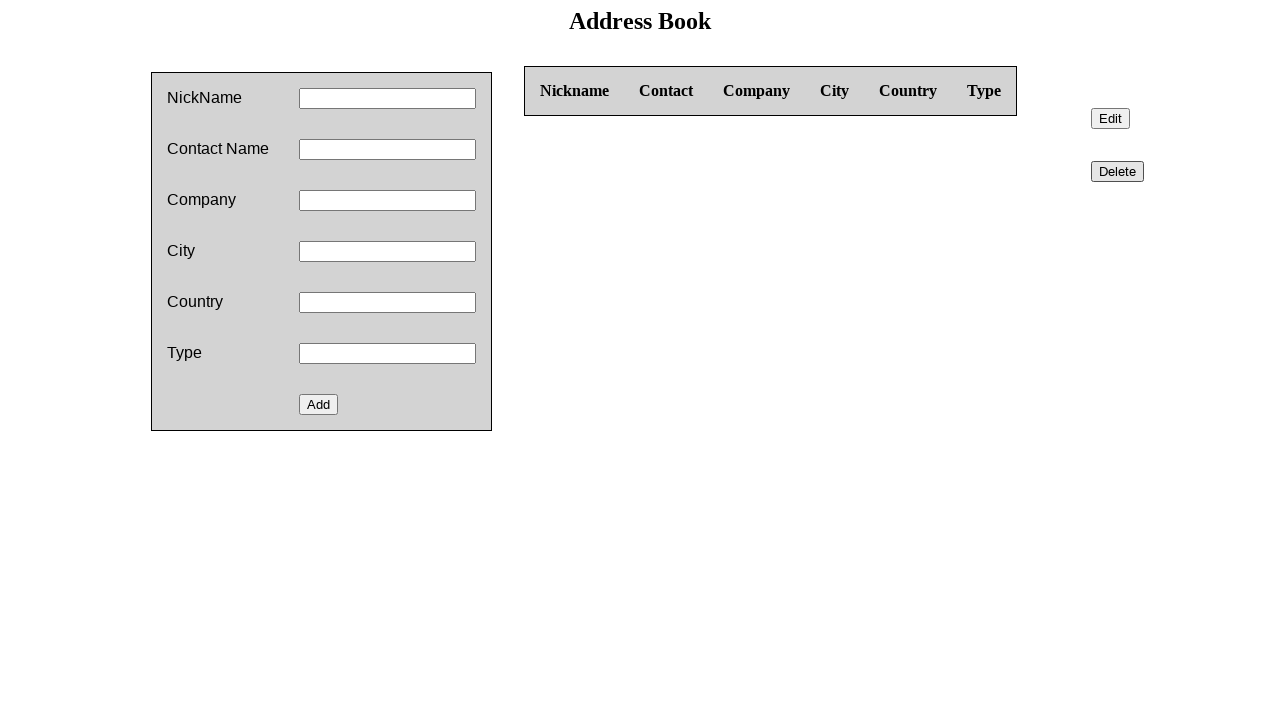

Verified 'USA' is no longer in the table
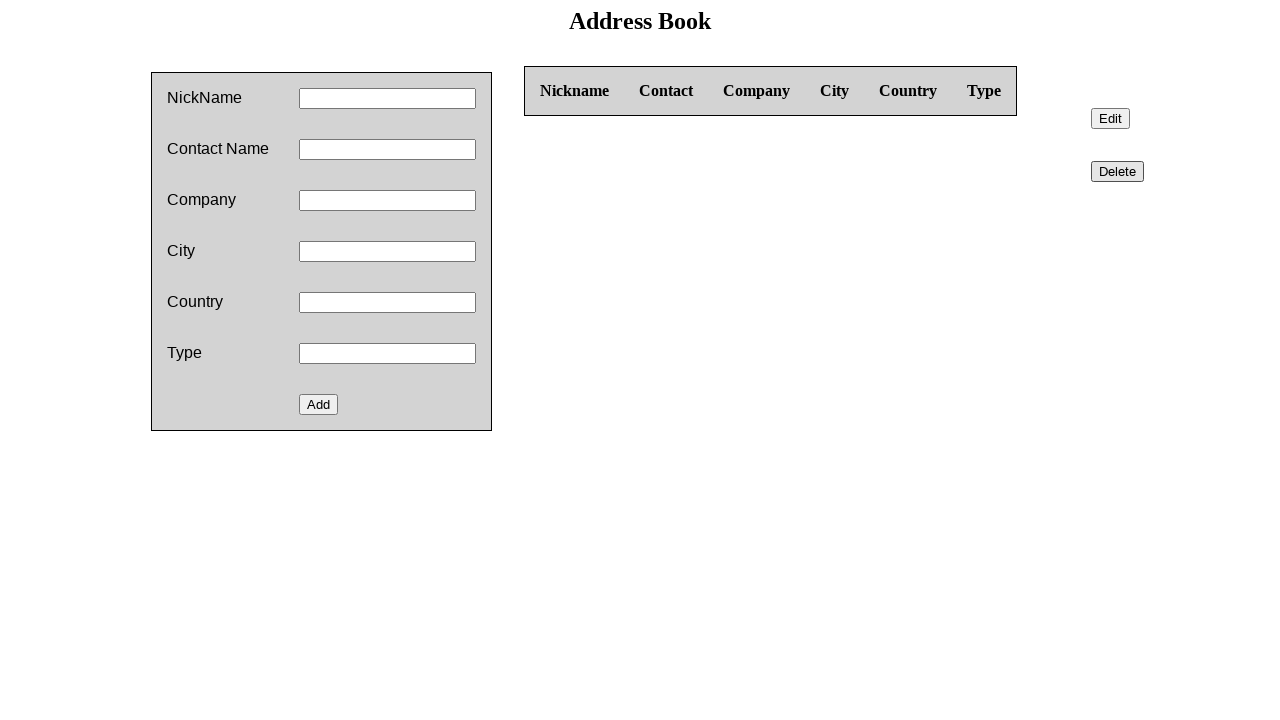

Verified 'Business' is no longer in the table
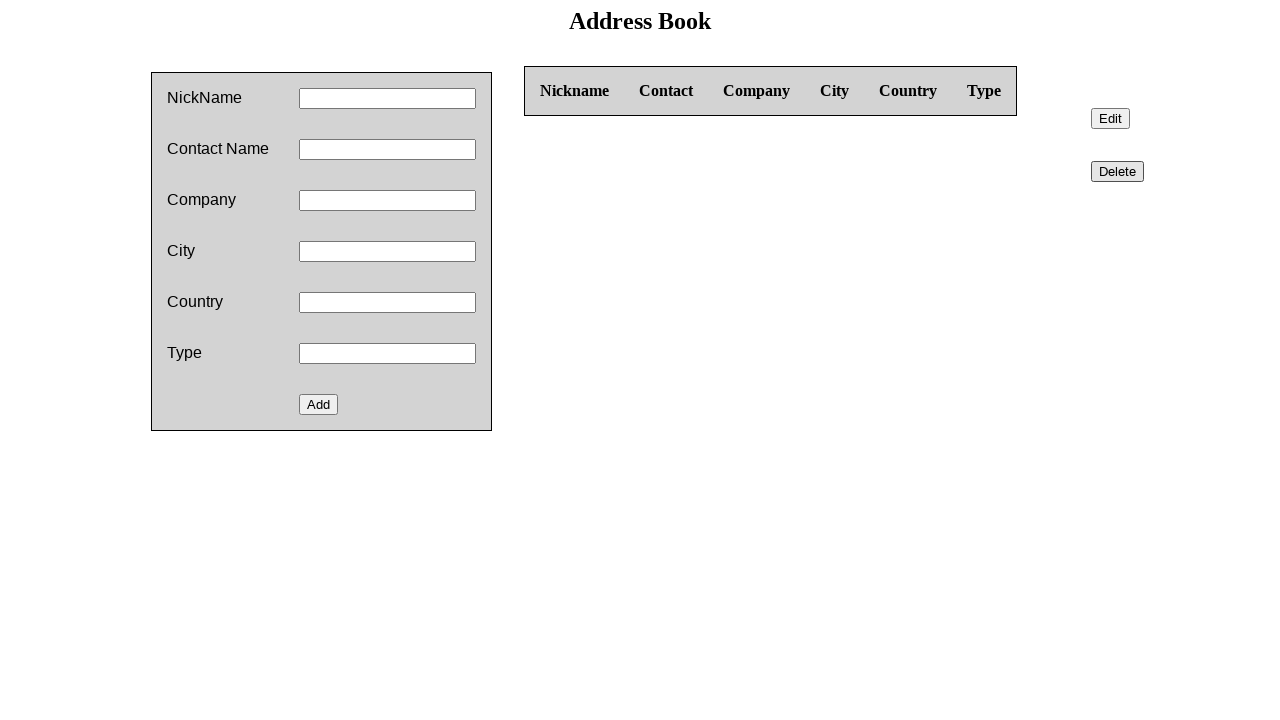

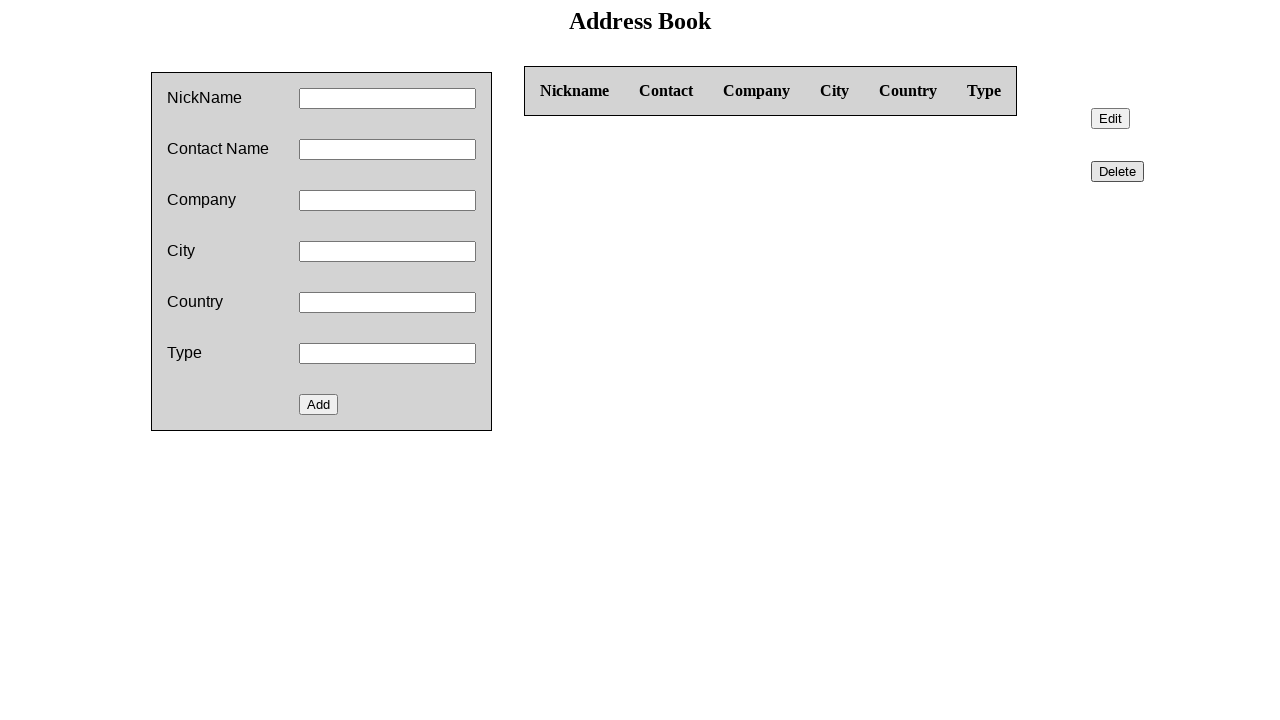